Tests login functionality on the Saucedemo demo site using test credentials and verifies successful login by checking for "Products" text

Starting URL: https://www.saucedemo.com/

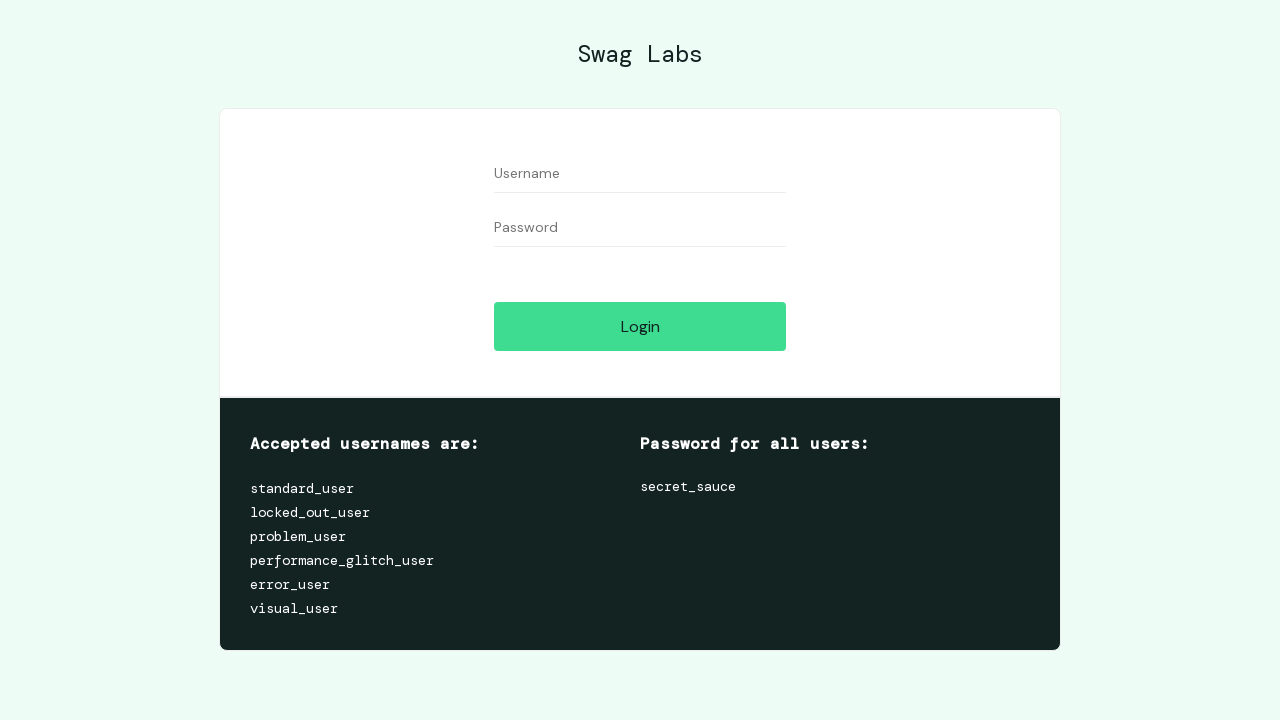

Filled username field with 'standard_user' on //input[@id='user-name']
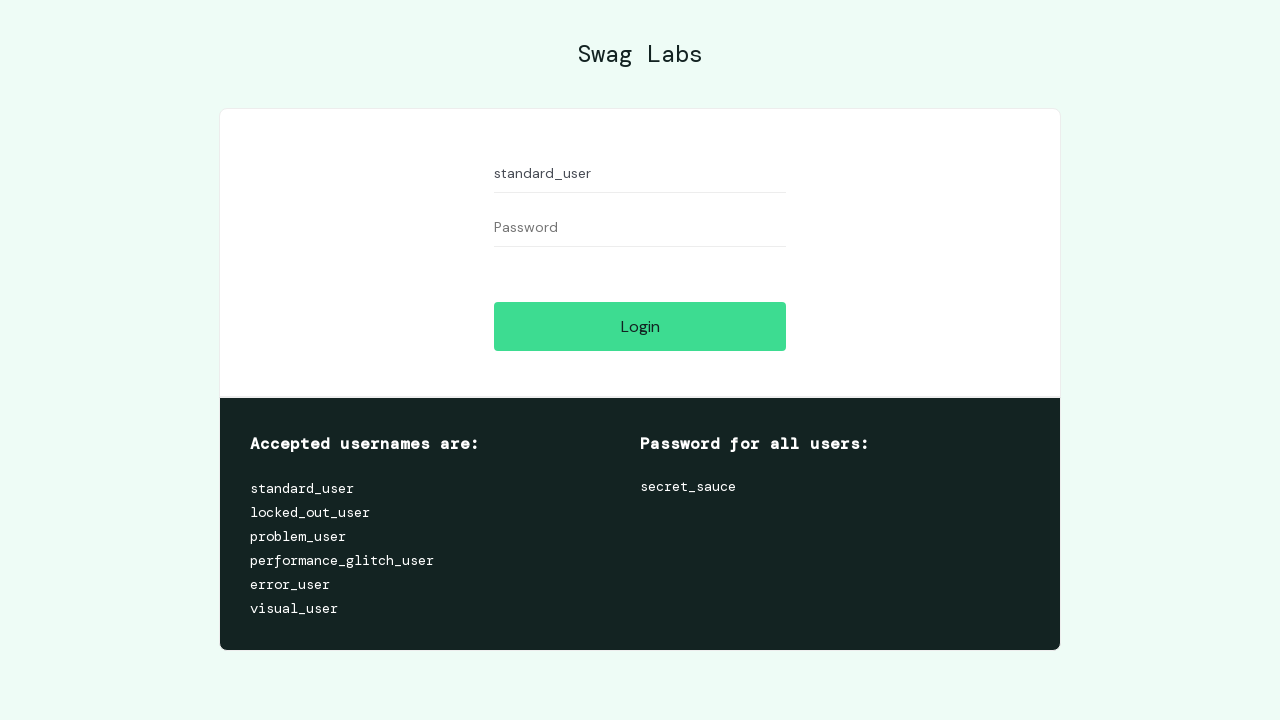

Filled password field with 'secret_sauce' on //input[@id='password']
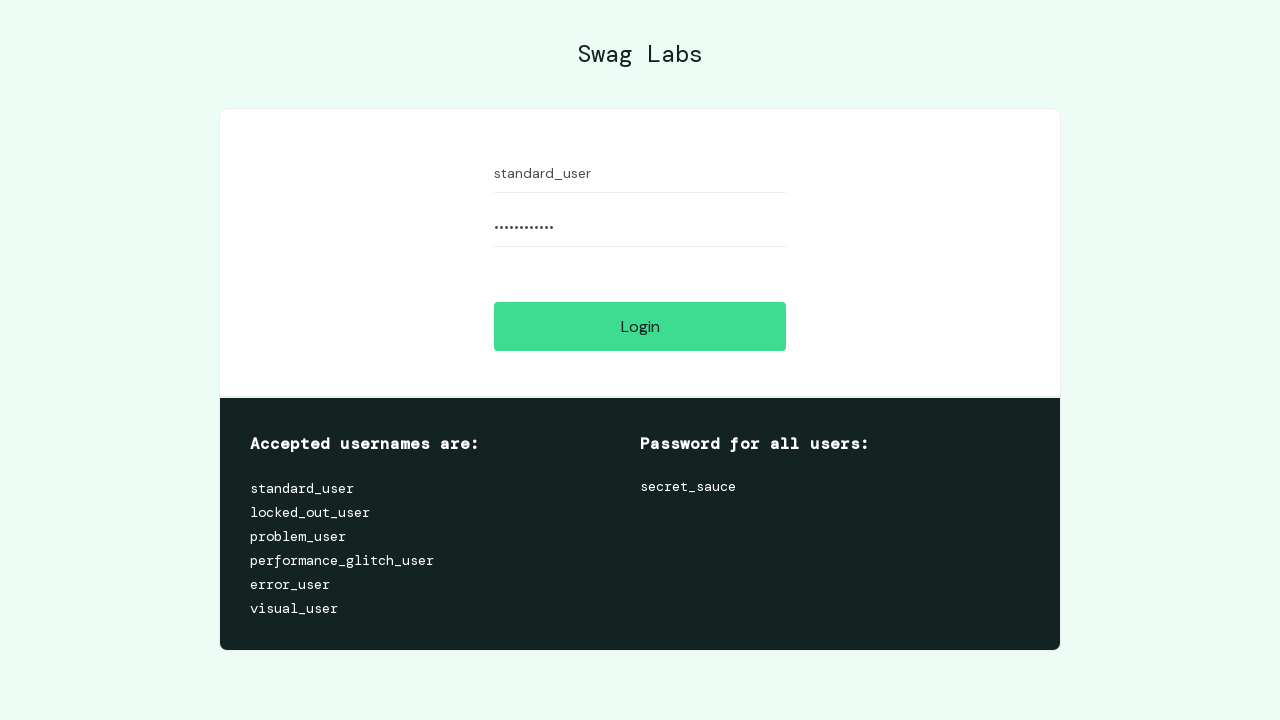

Clicked login button at (640, 326) on xpath=//input[@id='login-button']
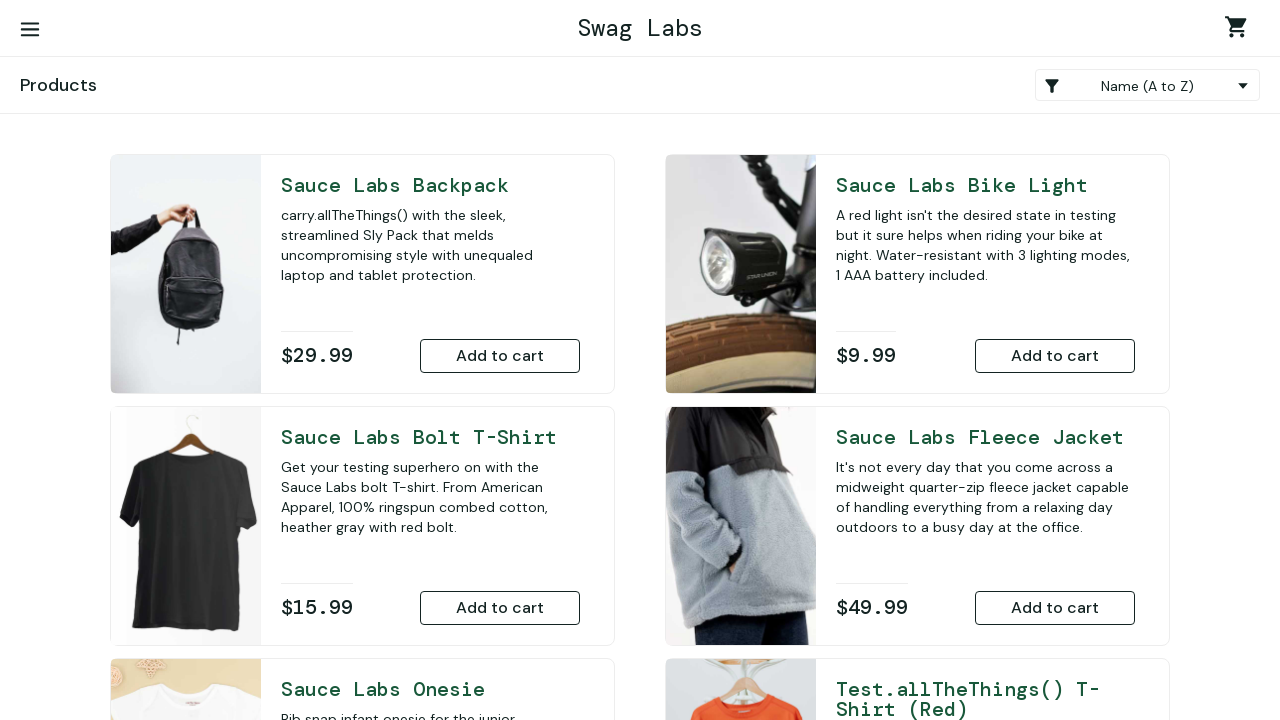

Verified 'Products' text is displayed after successful login
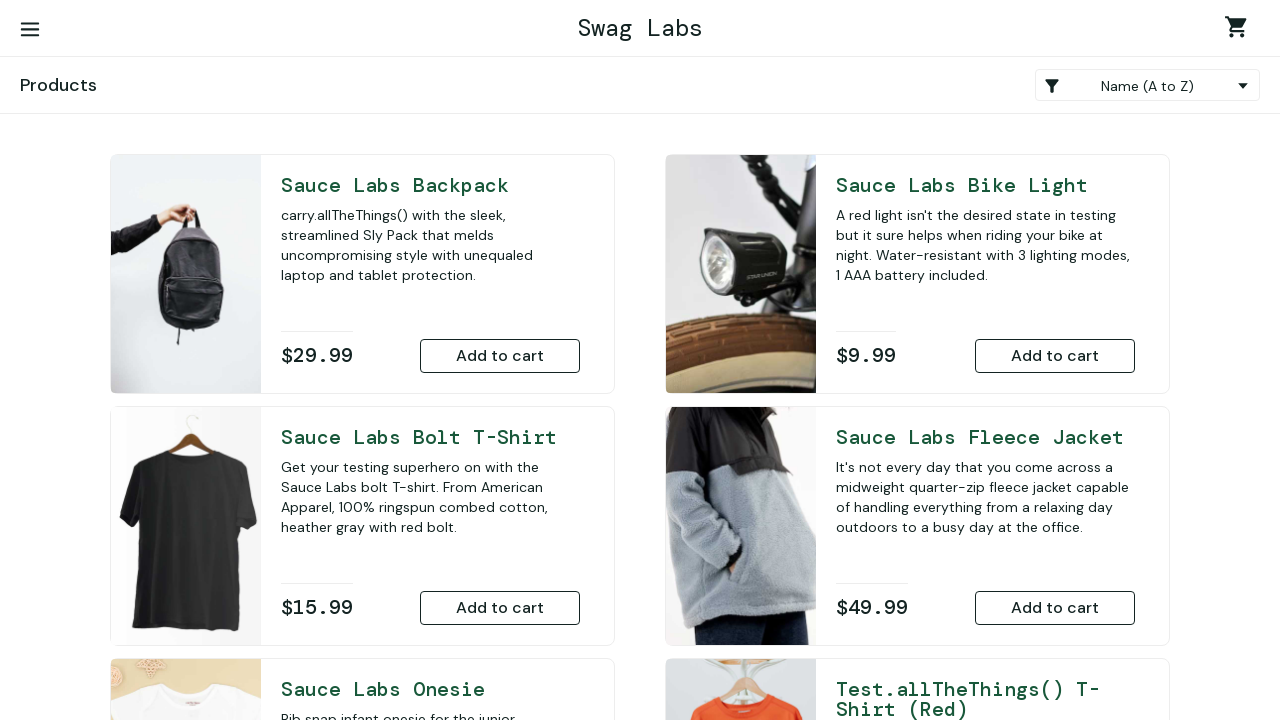

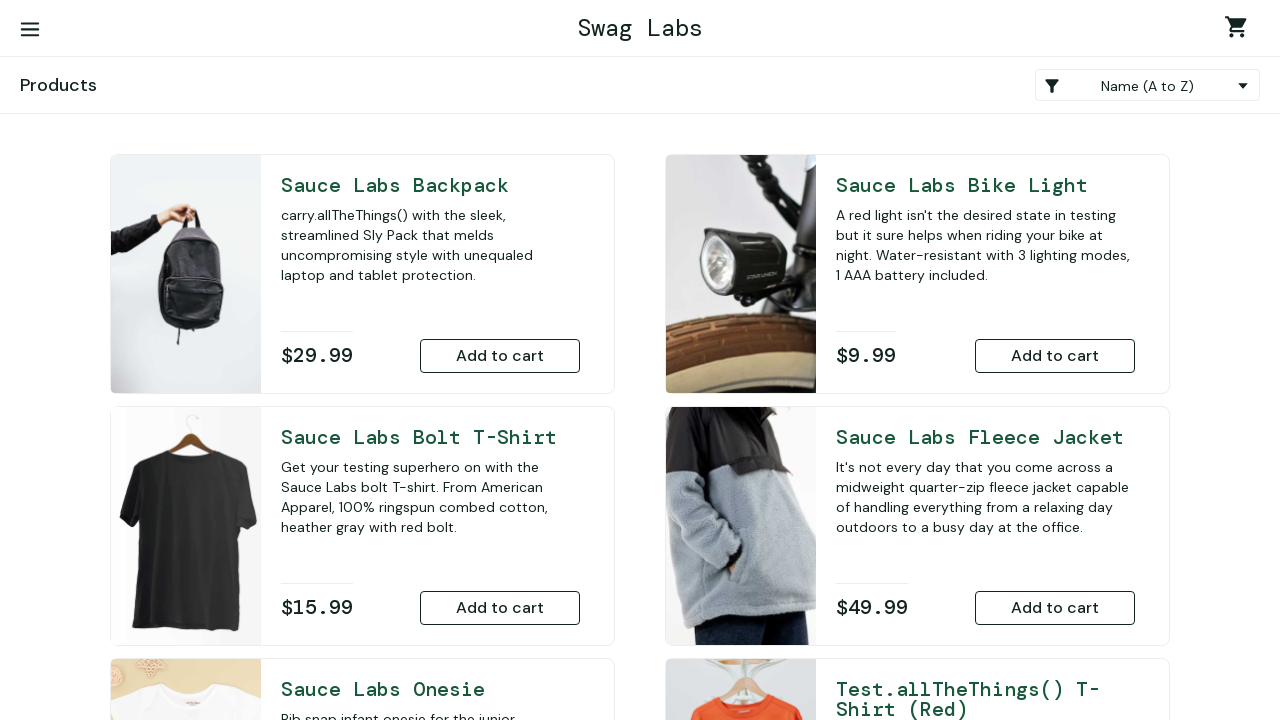